Navigates to a Blogspot blog post page and waits for the content to fully load

Starting URL: https://dhruv2424.blogspot.com/2022/06/blog-post.html?showComment=1685887785424&m=1

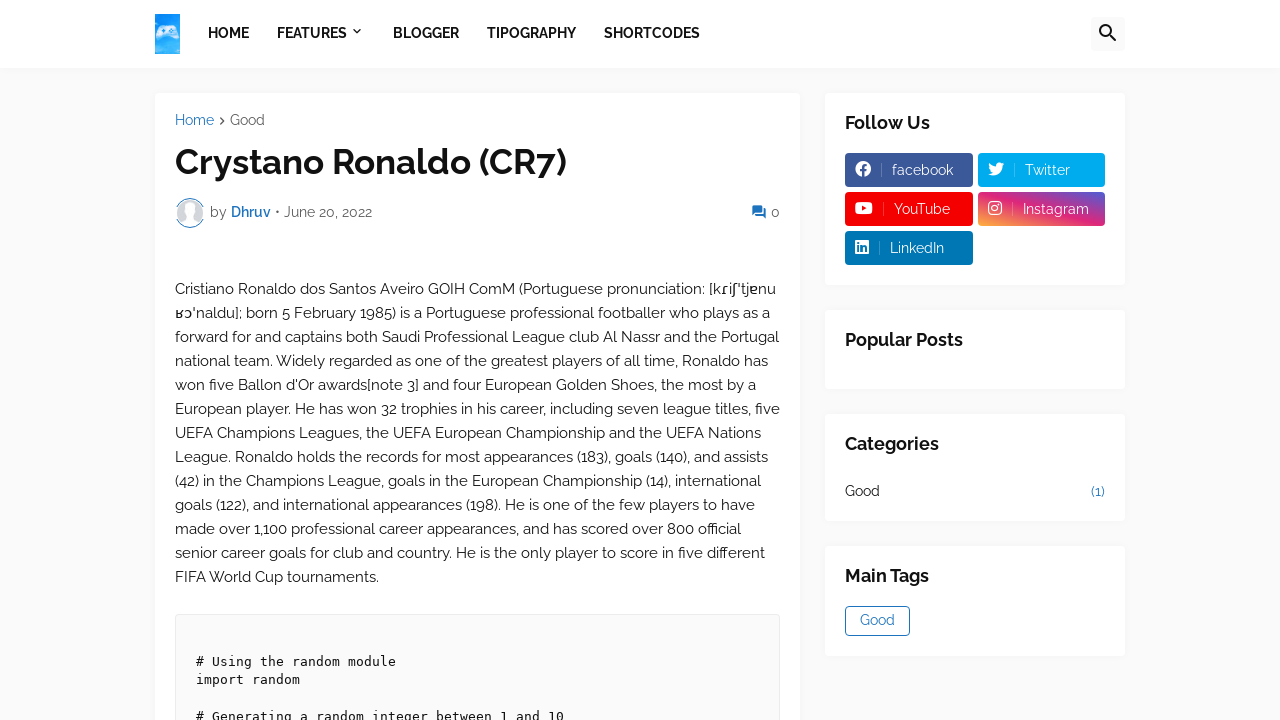

Navigated to Blogspot blog post page with comment parameter
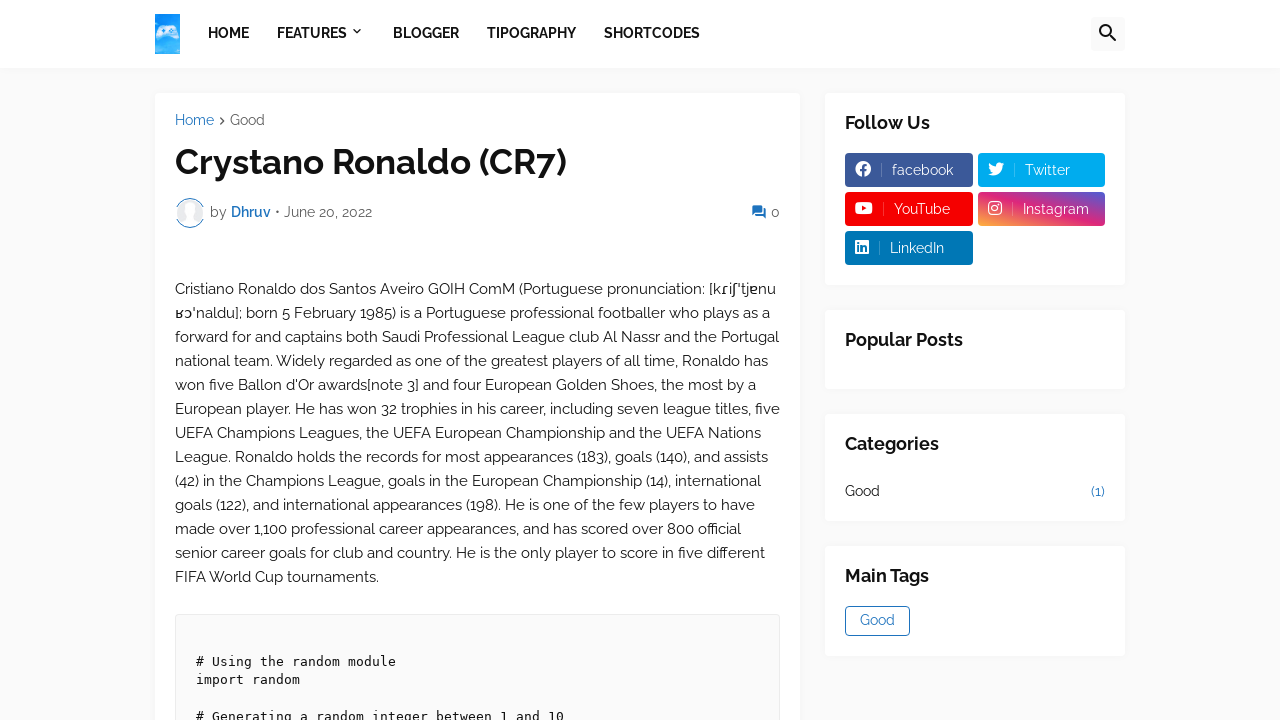

Blog post content fully loaded - network idle state reached
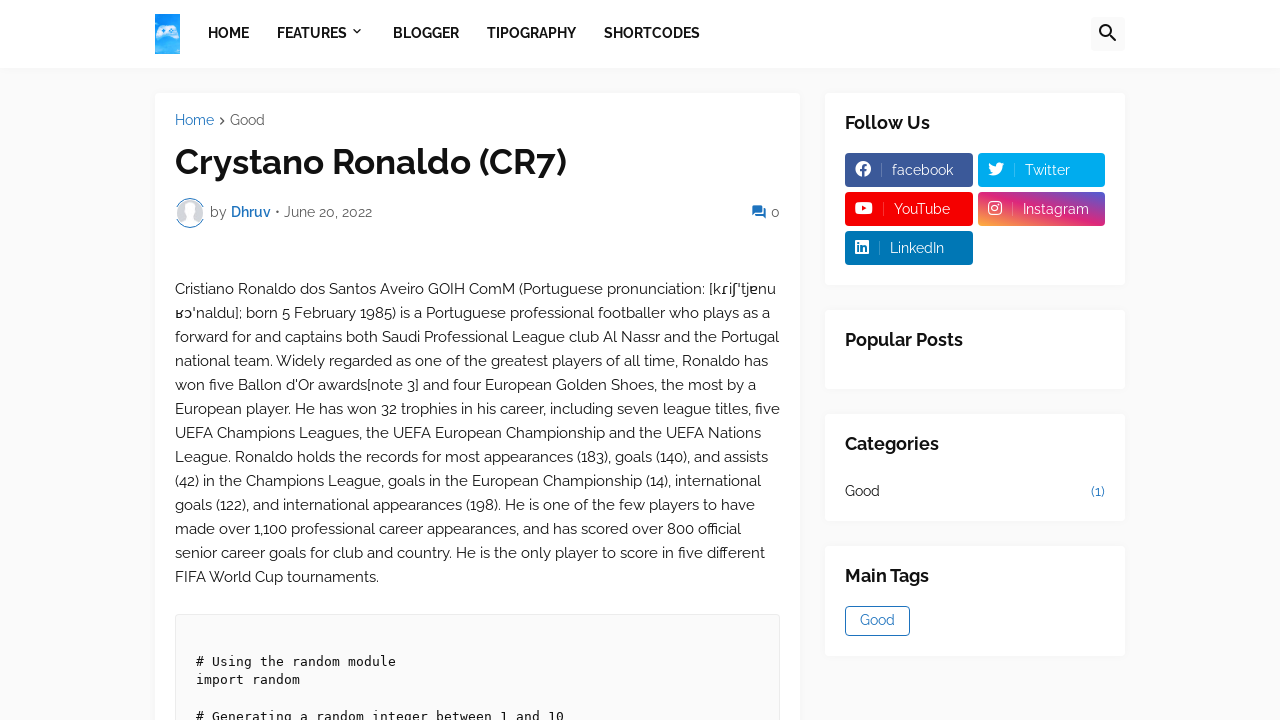

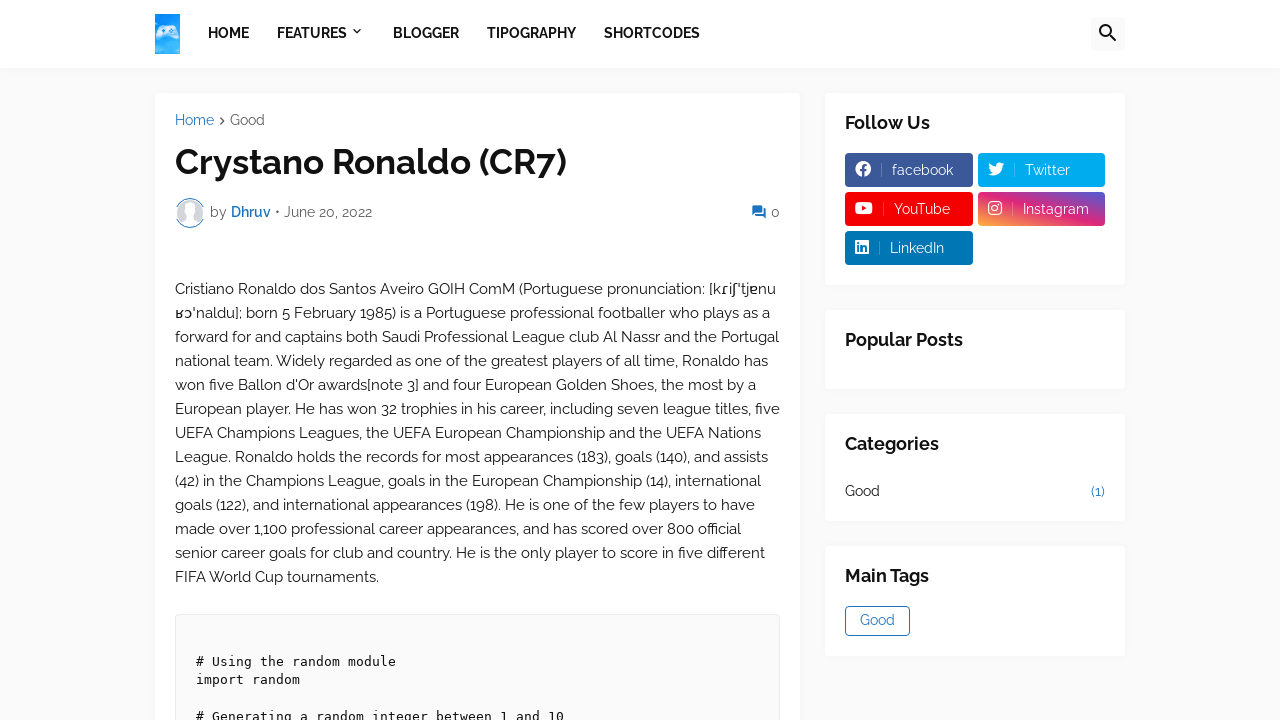